Tests browser window handling by clicking Help and Privacy links on Google's page, which open new windows/tabs, then switches between windows and verifies the Privacy Policy page title.

Starting URL: https://accounts.google.com/v3/signin/identifier?dsh=S-1291190790%3A1678243026259432&continue=https%3A%2F%2Fmail.google.com%2Fmail%2F&ifkv=AWnogHdb8nCgg9TK7ONUl6jFPC9dbH3k4x5J18iYLiMhlVrkmW1A9lYhPPUuxiuC-8MuzwmUSUWW&rip=1&sacu=1&service=mail&flowName=GlifWebSignIn&flowEntry=ServiceLogin

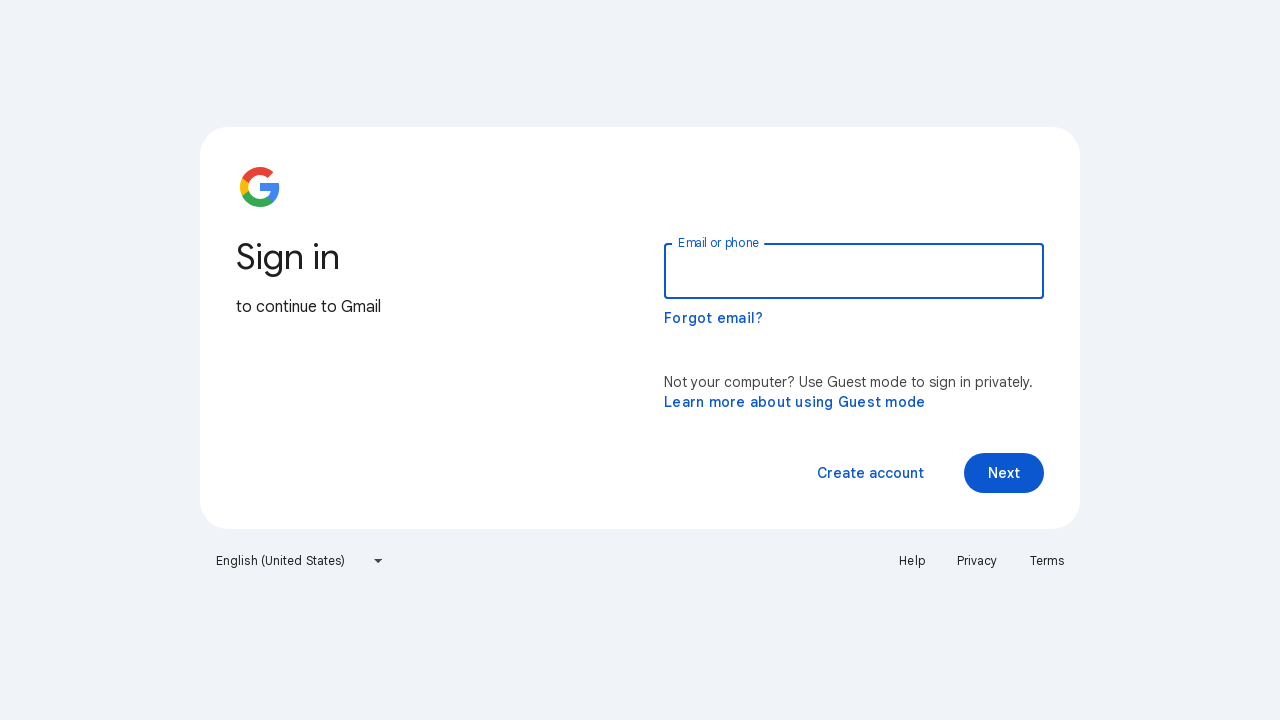

Clicked Help link which opens a new window/tab at (912, 561) on xpath=//a[text()='Help']
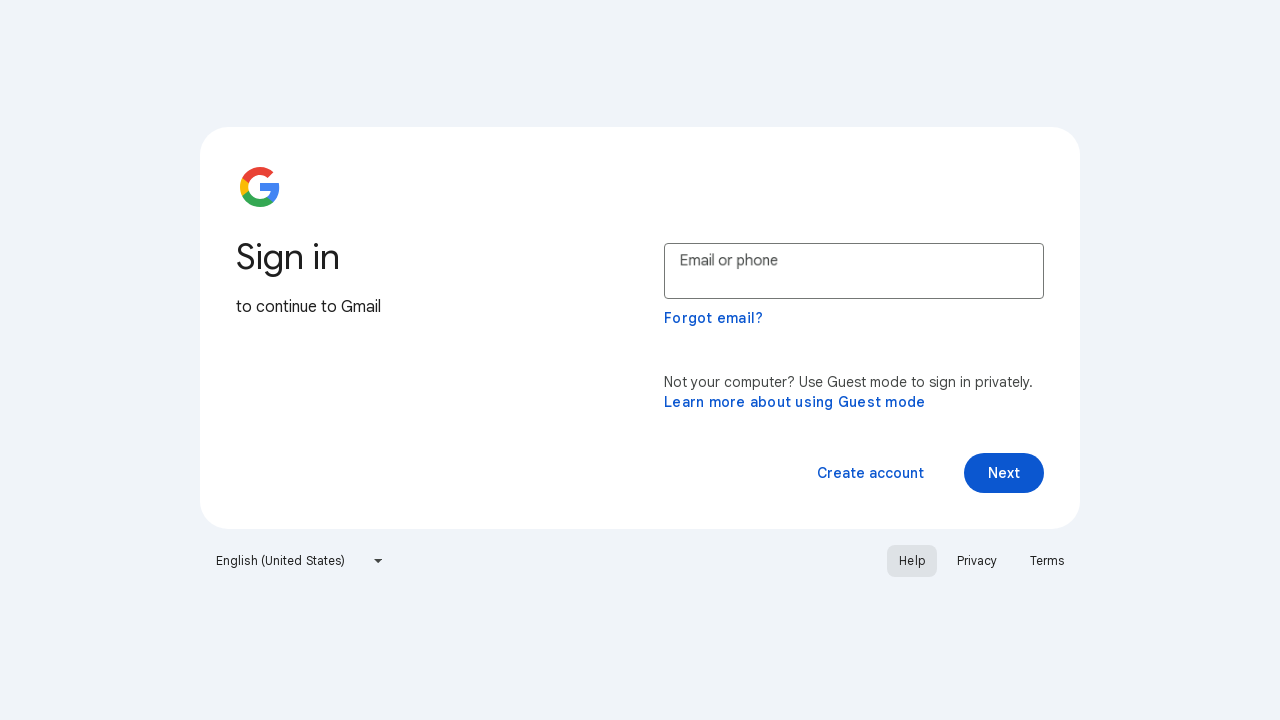

Clicked Privacy link which opens a new window/tab at (977, 561) on xpath=//a[text()='Privacy']
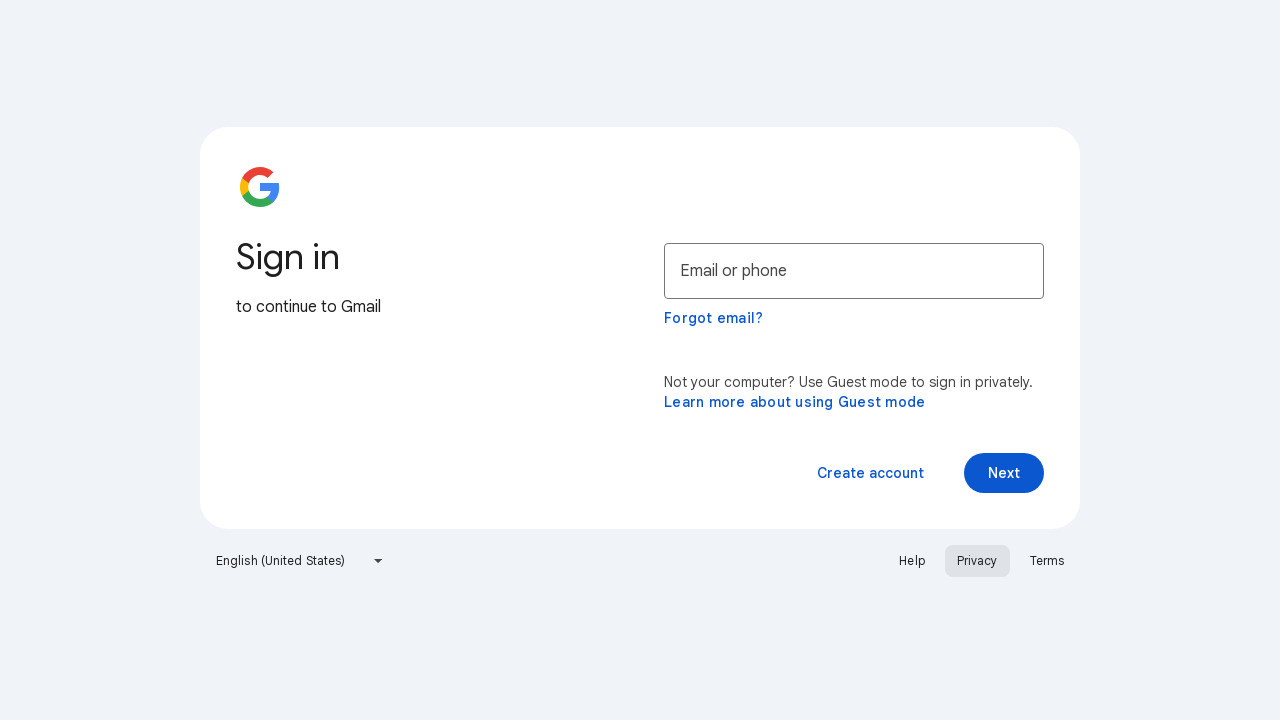

Retrieved all open pages/tabs from context
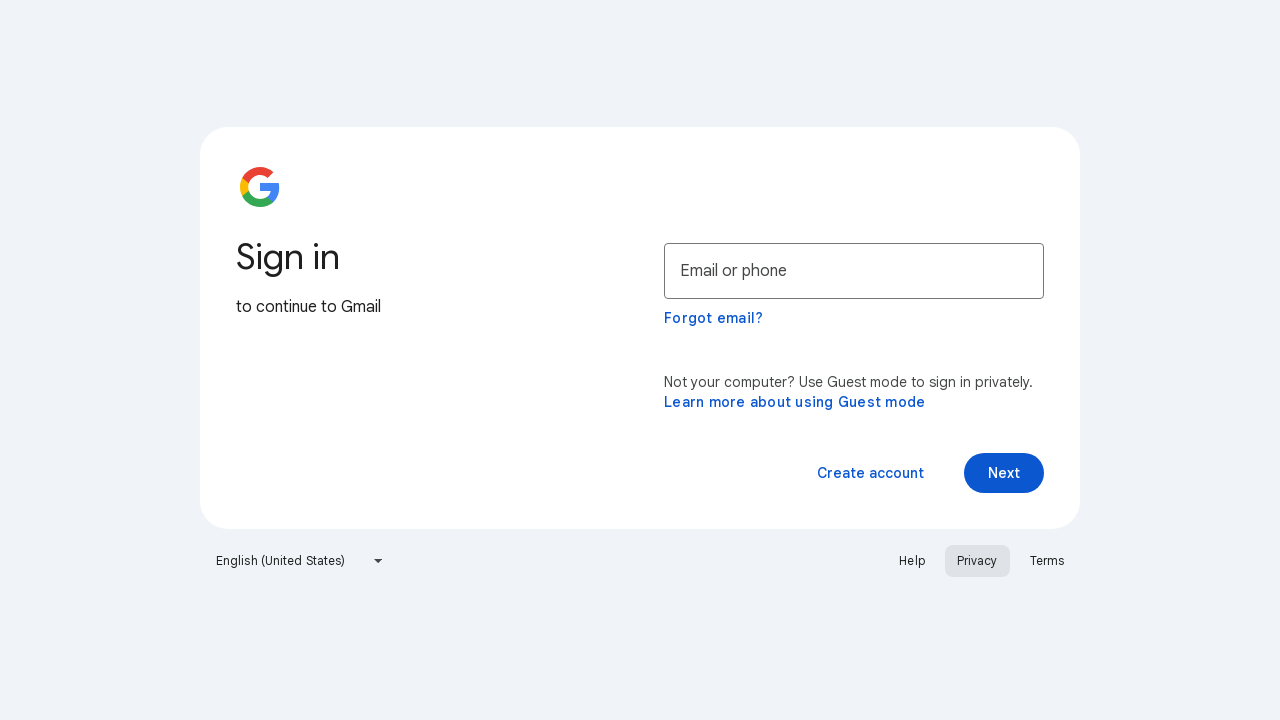

Switched back to original Google Sign-In page
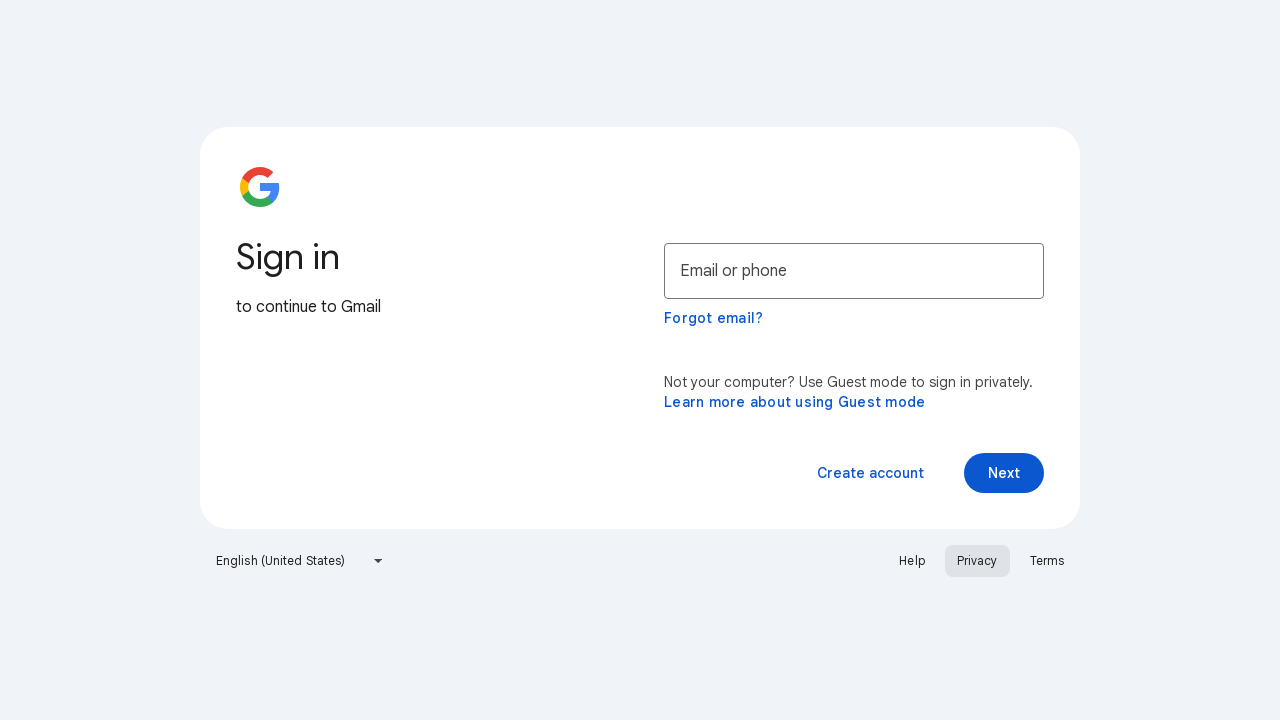

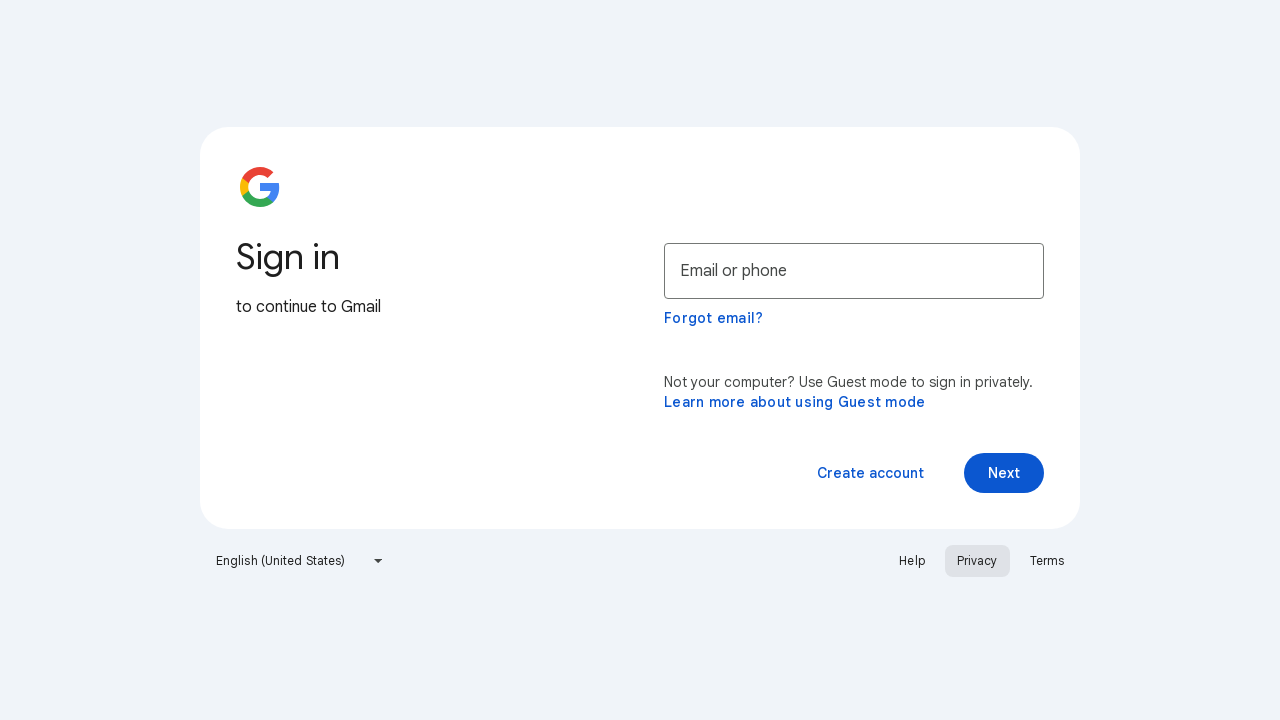